Tests marking all todo items as completed using the toggle all checkbox

Starting URL: https://demo.playwright.dev/todomvc

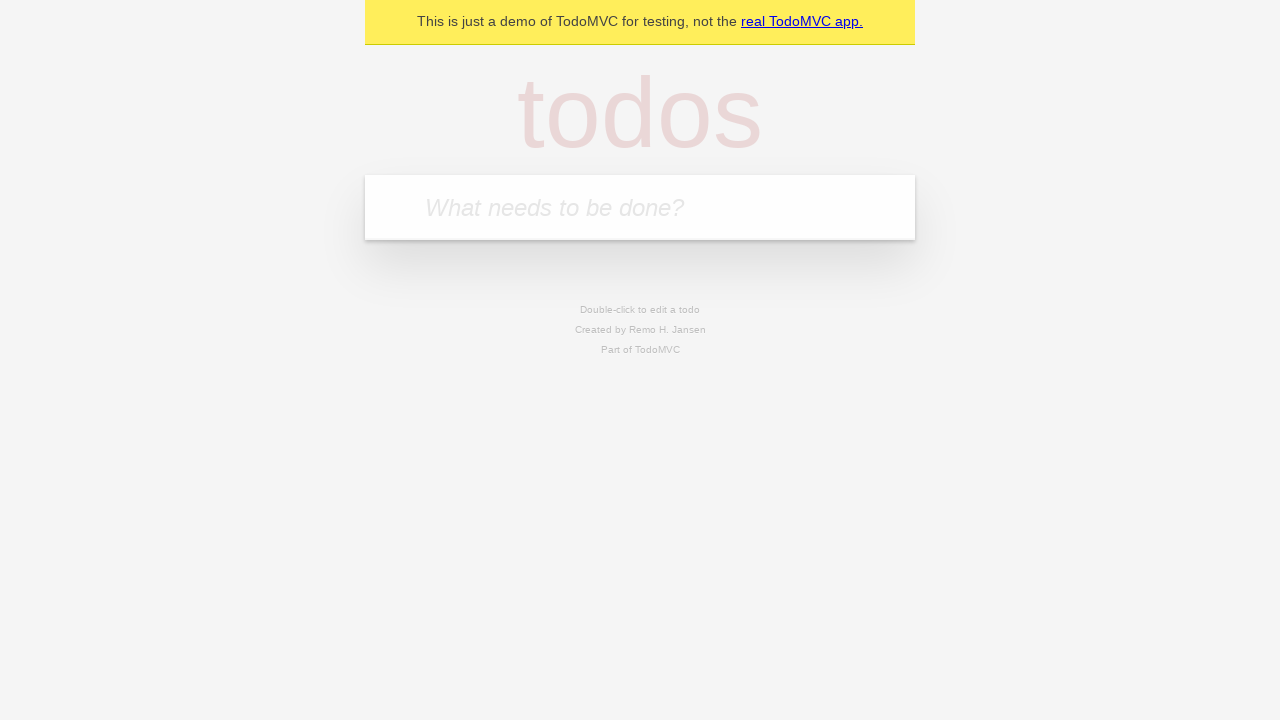

Filled first todo input with 'buy some cheese' on internal:attr=[placeholder="What needs to be done?"i]
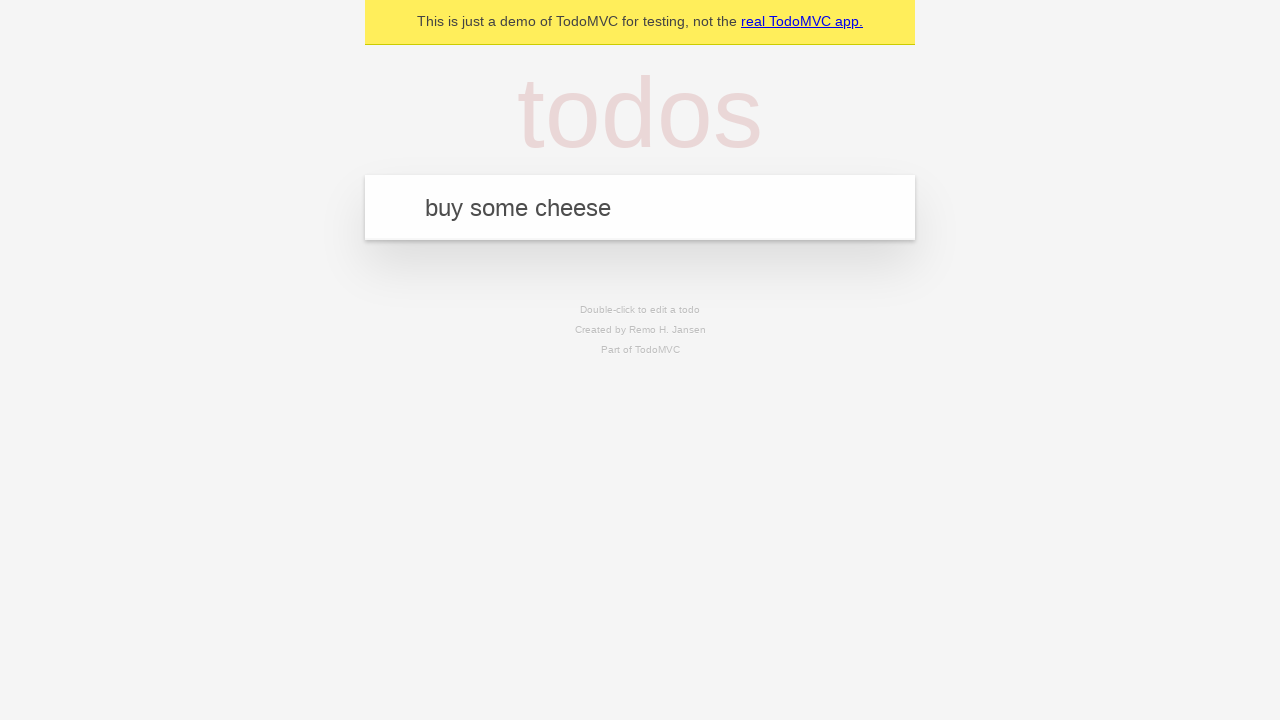

Pressed Enter to create first todo item on internal:attr=[placeholder="What needs to be done?"i]
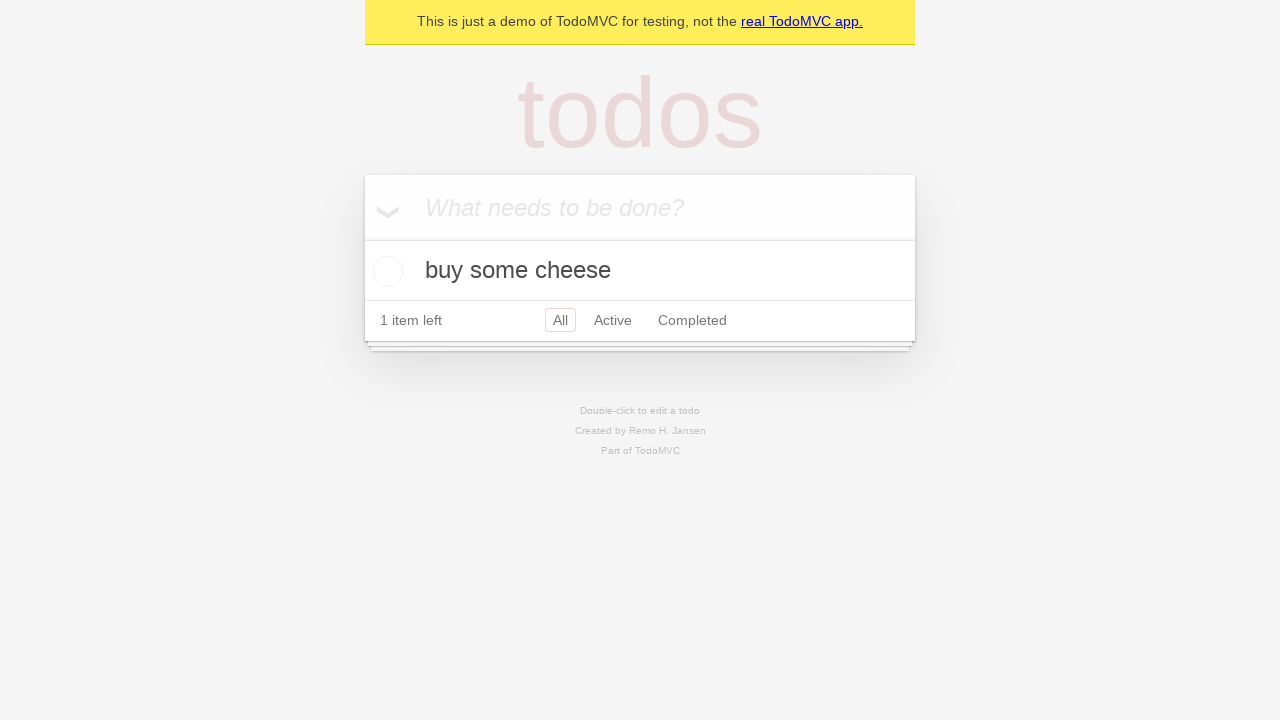

Filled second todo input with 'feed the cat' on internal:attr=[placeholder="What needs to be done?"i]
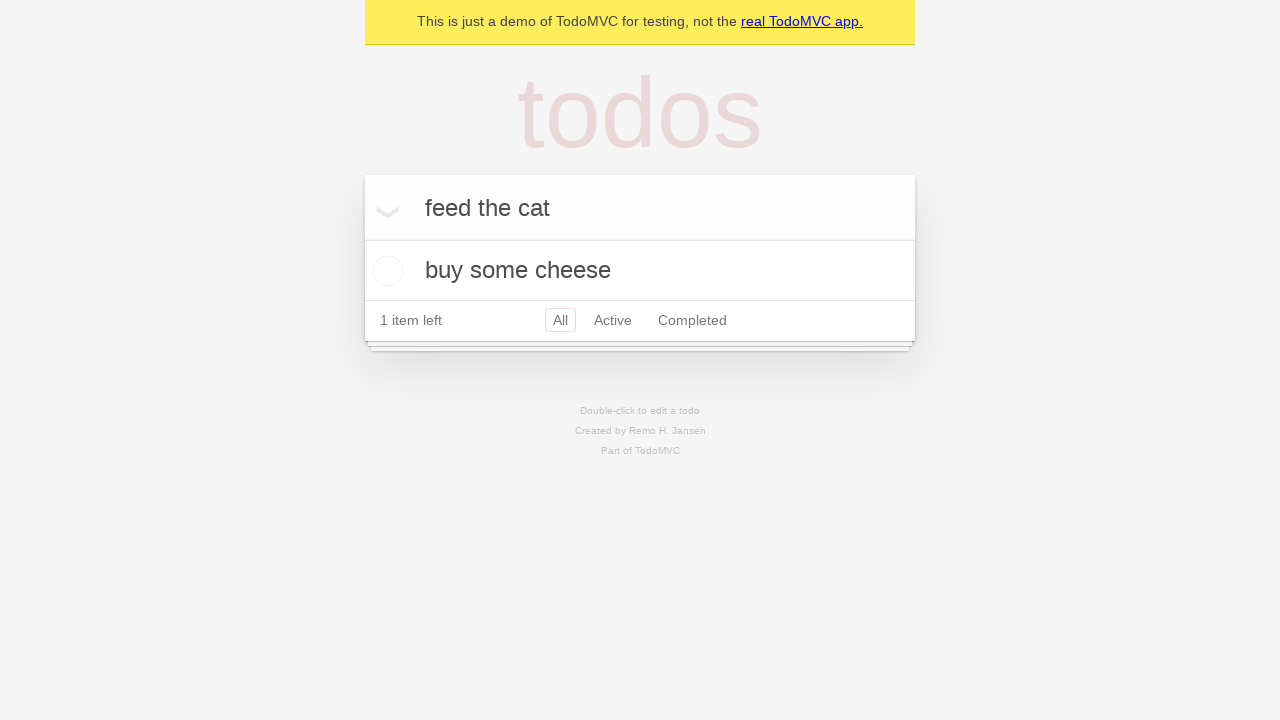

Pressed Enter to create second todo item on internal:attr=[placeholder="What needs to be done?"i]
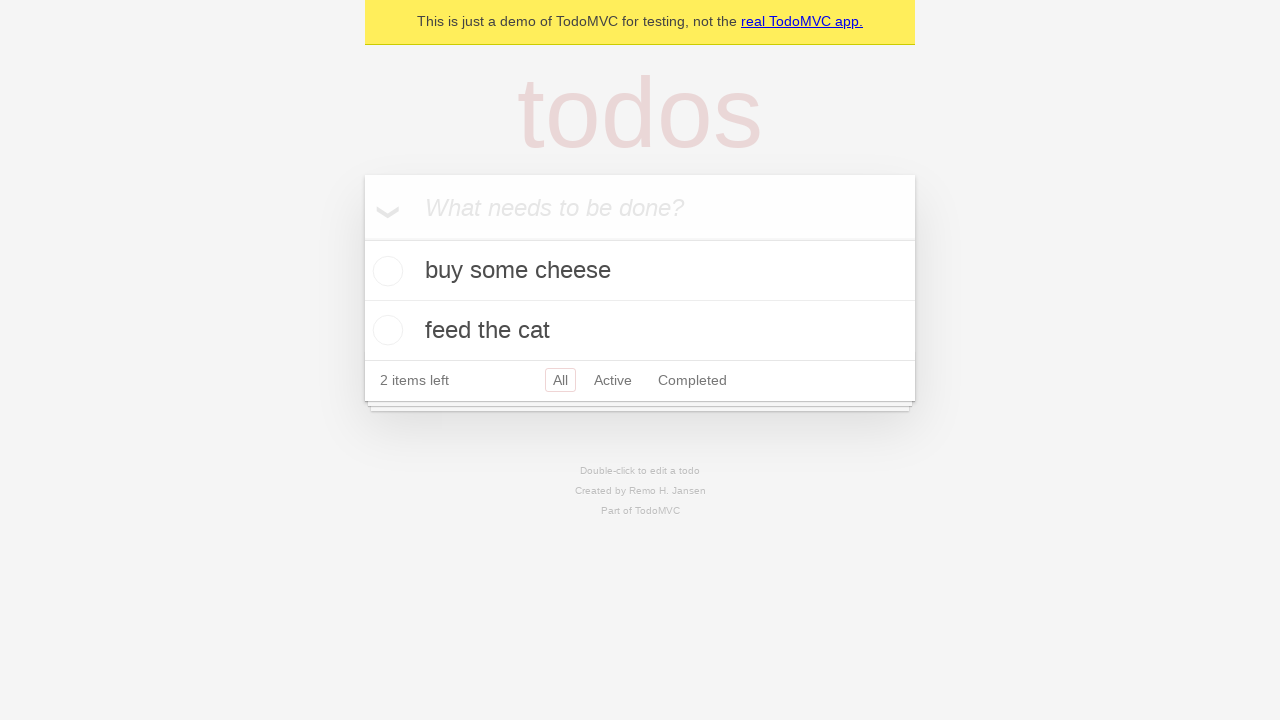

Filled third todo input with 'book a doctors appointment' on internal:attr=[placeholder="What needs to be done?"i]
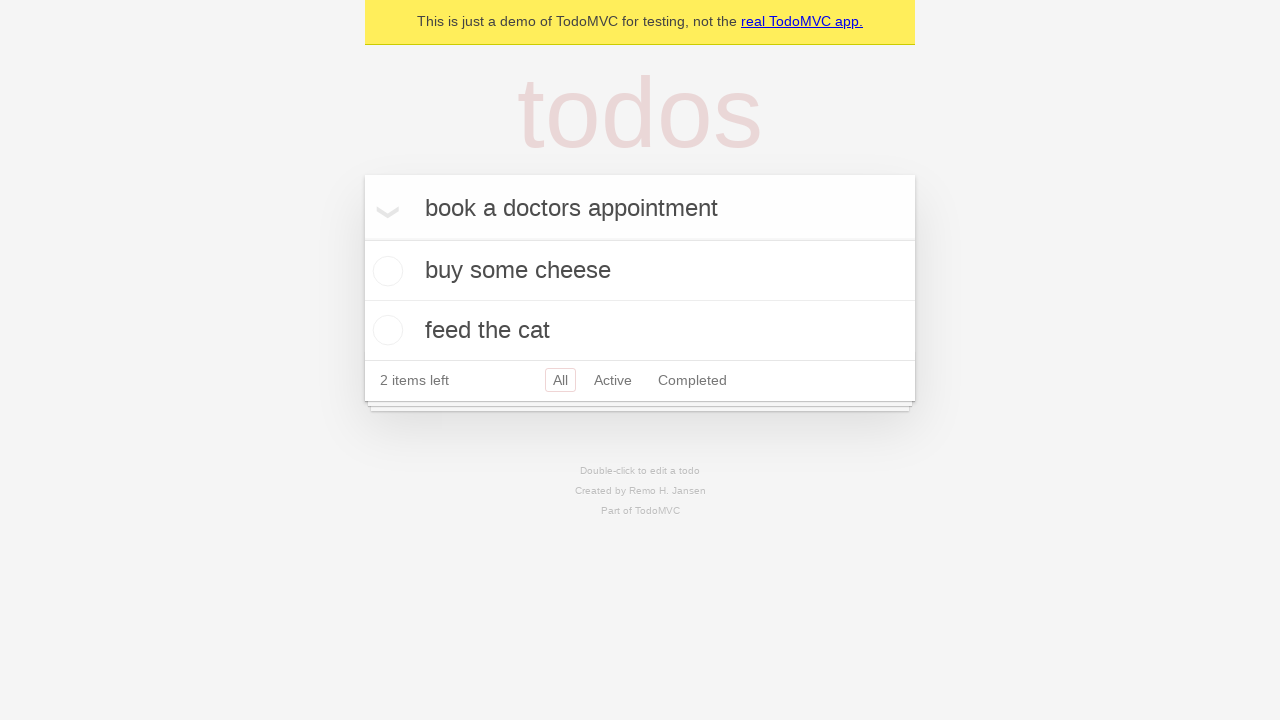

Pressed Enter to create third todo item on internal:attr=[placeholder="What needs to be done?"i]
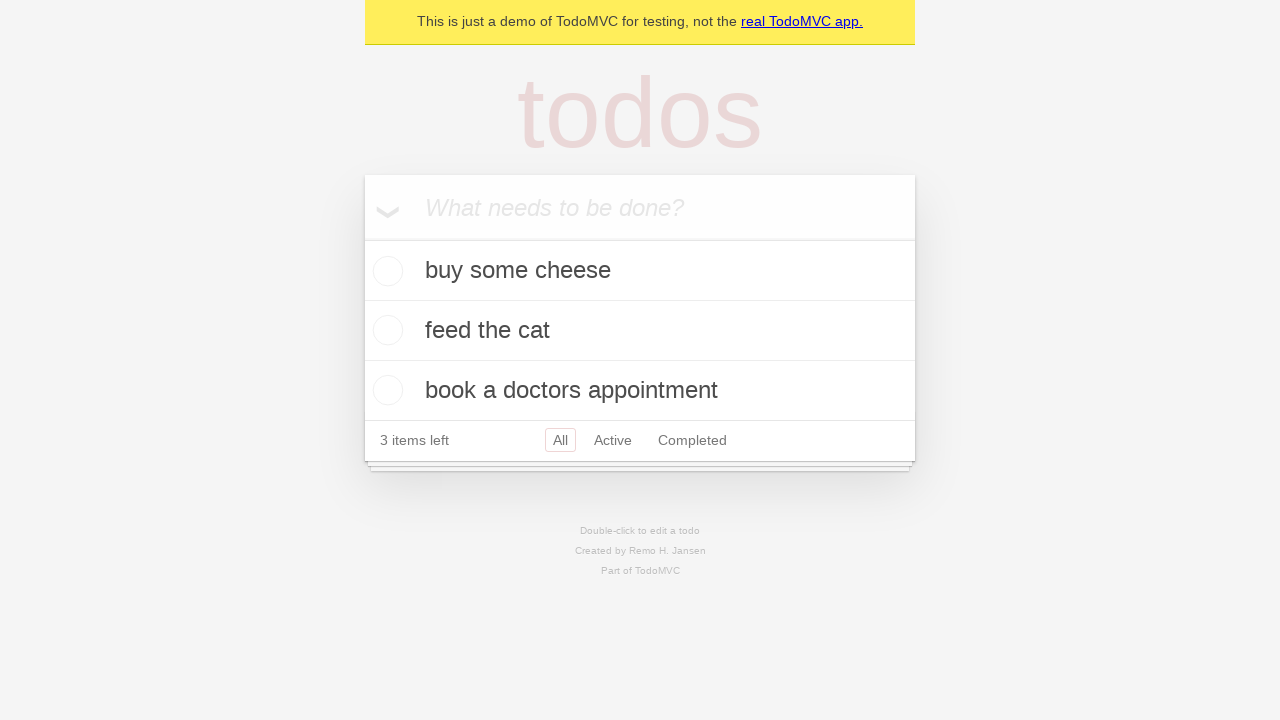

Clicked 'Mark all as complete' checkbox to complete all todos at (362, 238) on internal:label="Mark all as complete"i
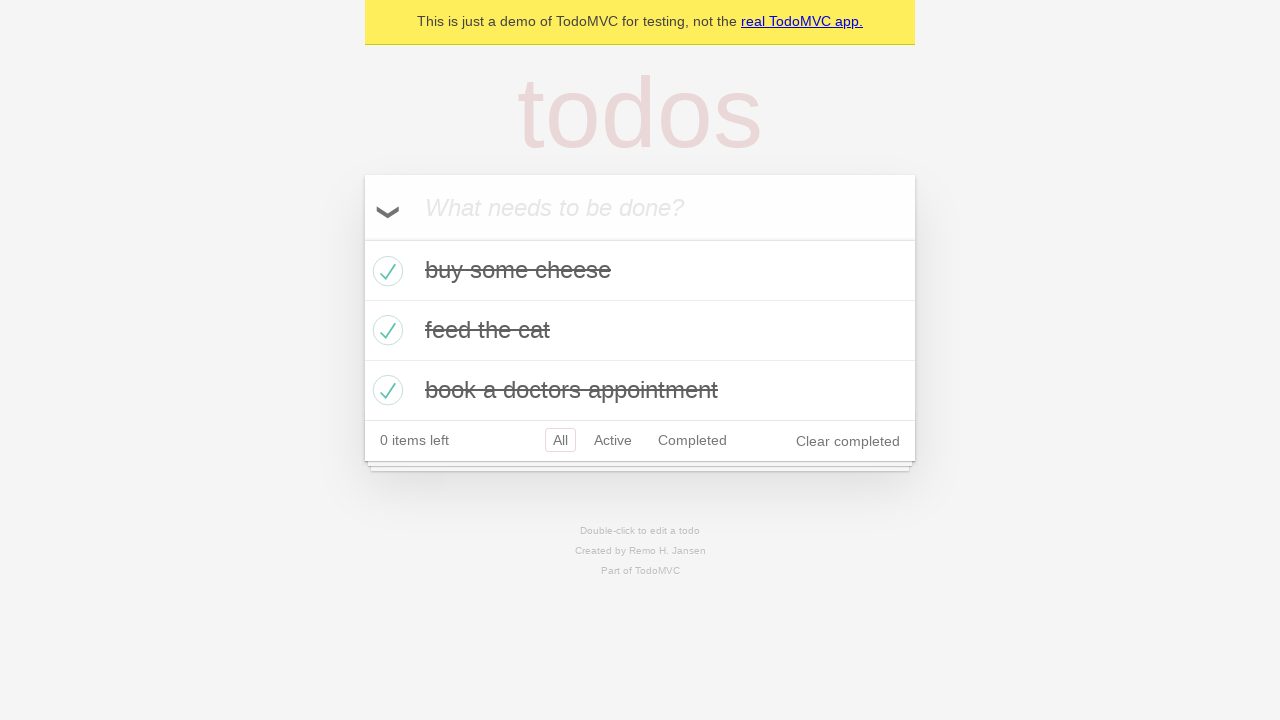

Verified all todo items are marked as completed
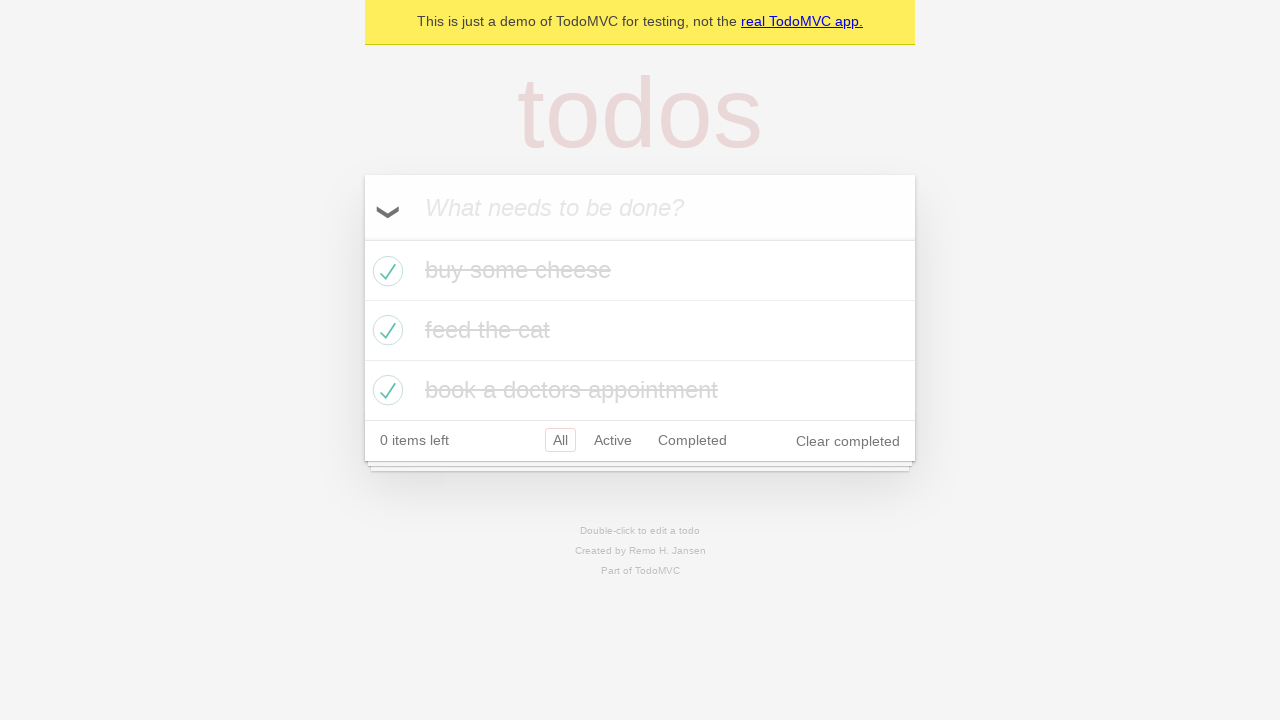

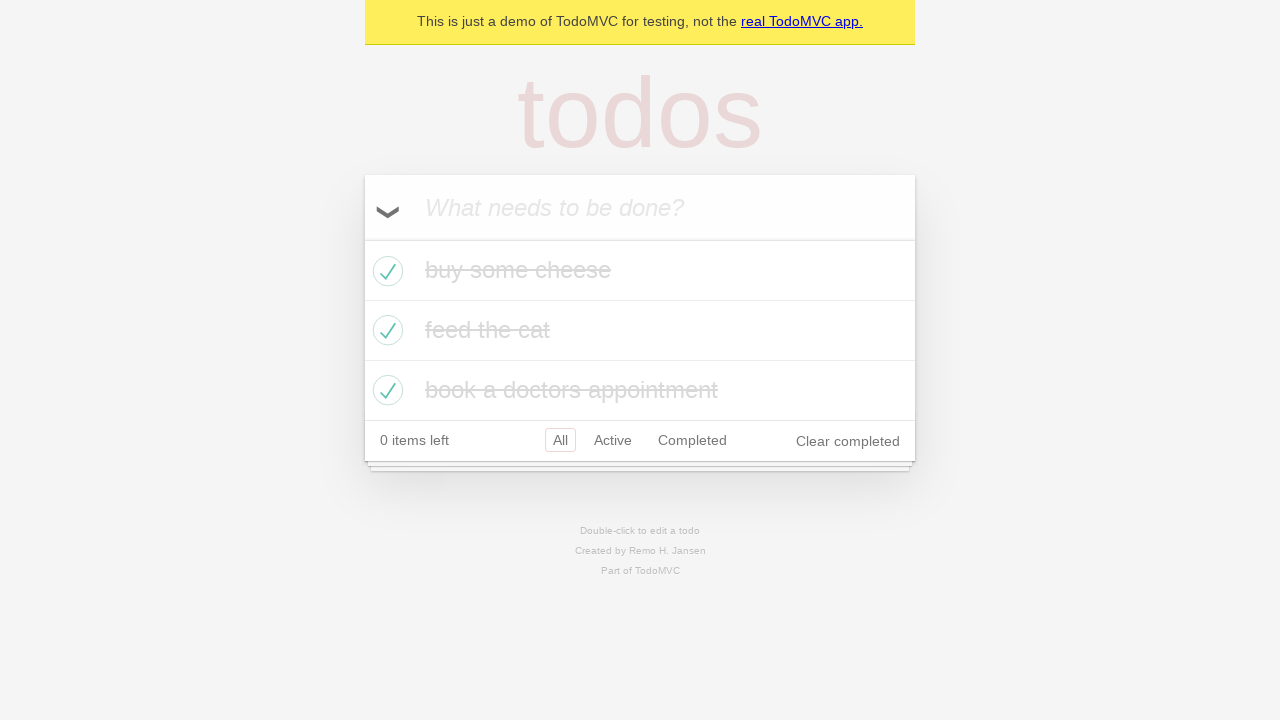